Tests form submission by reading a custom attribute from an image element, calculating a mathematical result based on that value, filling in an answer field, checking two checkboxes, and submitting the form.

Starting URL: http://suninjuly.github.io/get_attribute.html

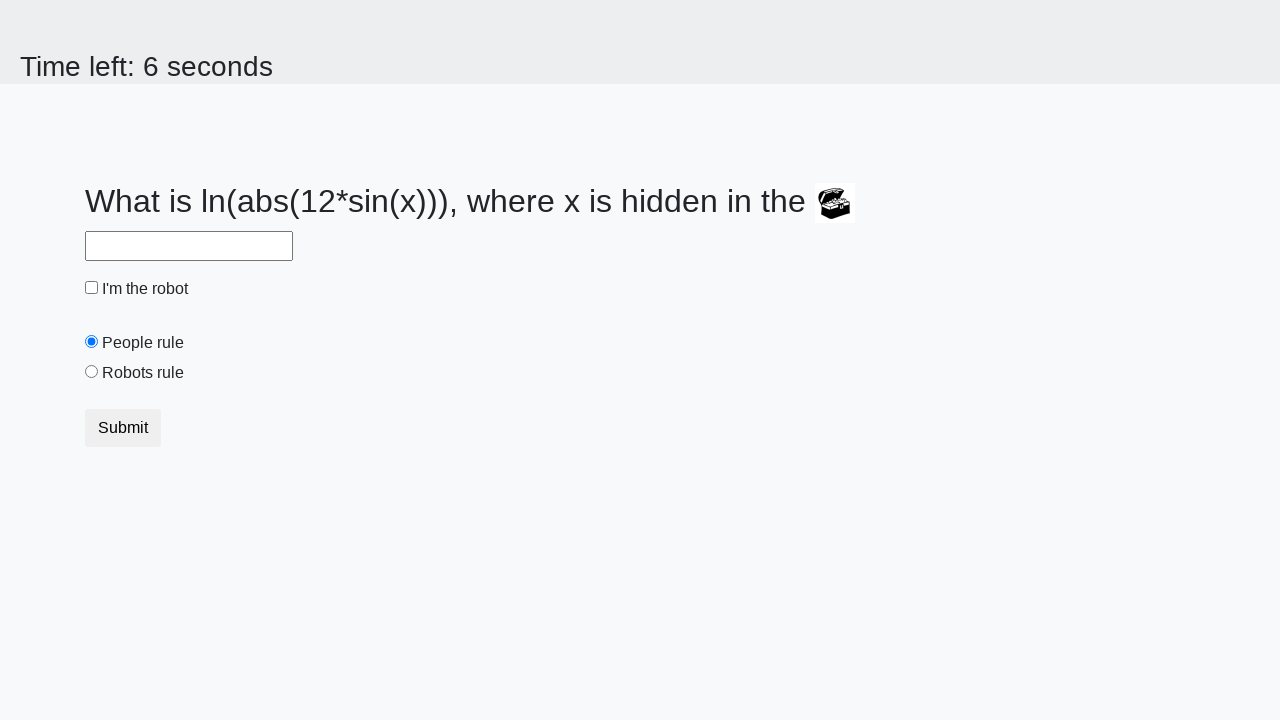

Retrieved custom attribute 'valuex' from treasure image element
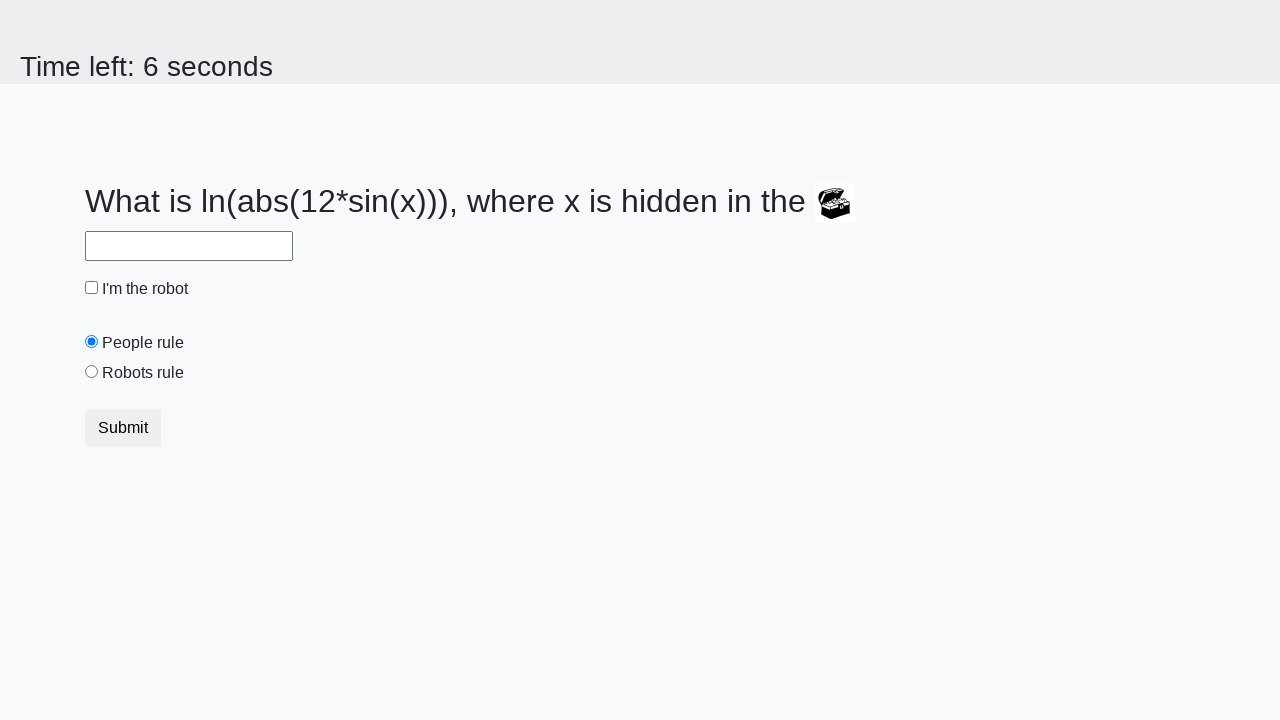

Calculated mathematical result based on attribute value: 2.3637834605416814
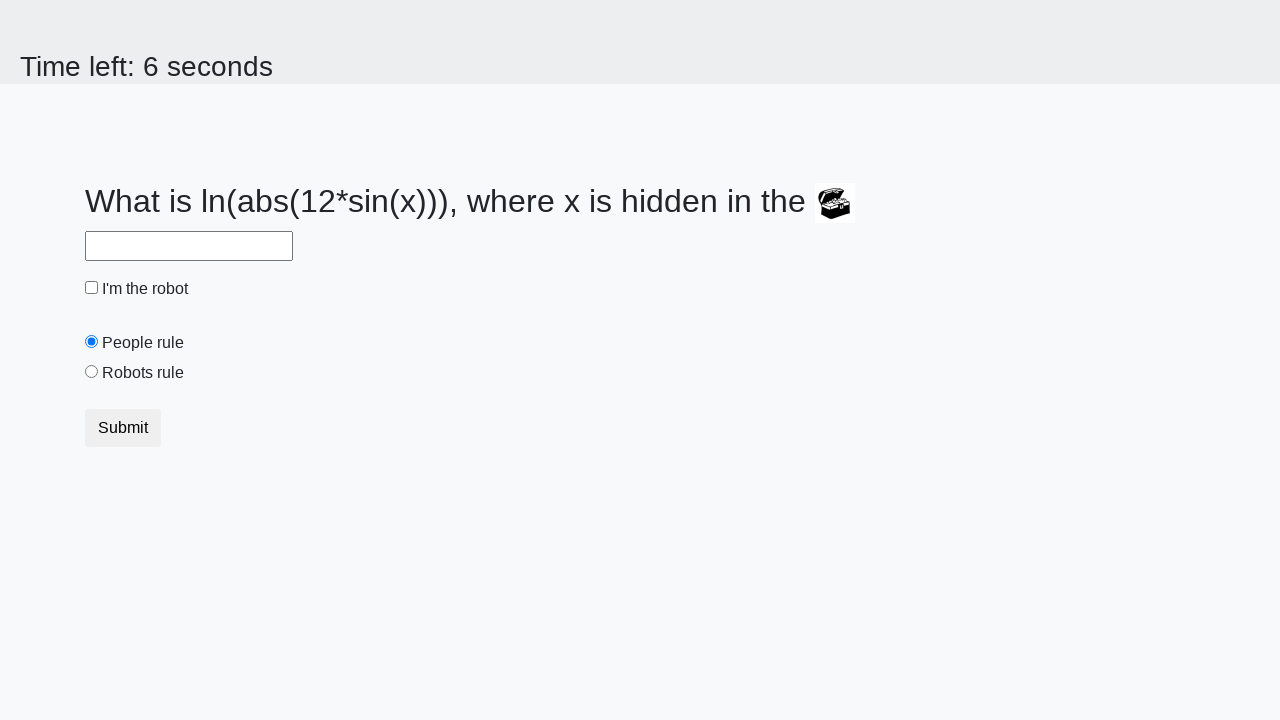

Filled answer field with calculated result on #answer
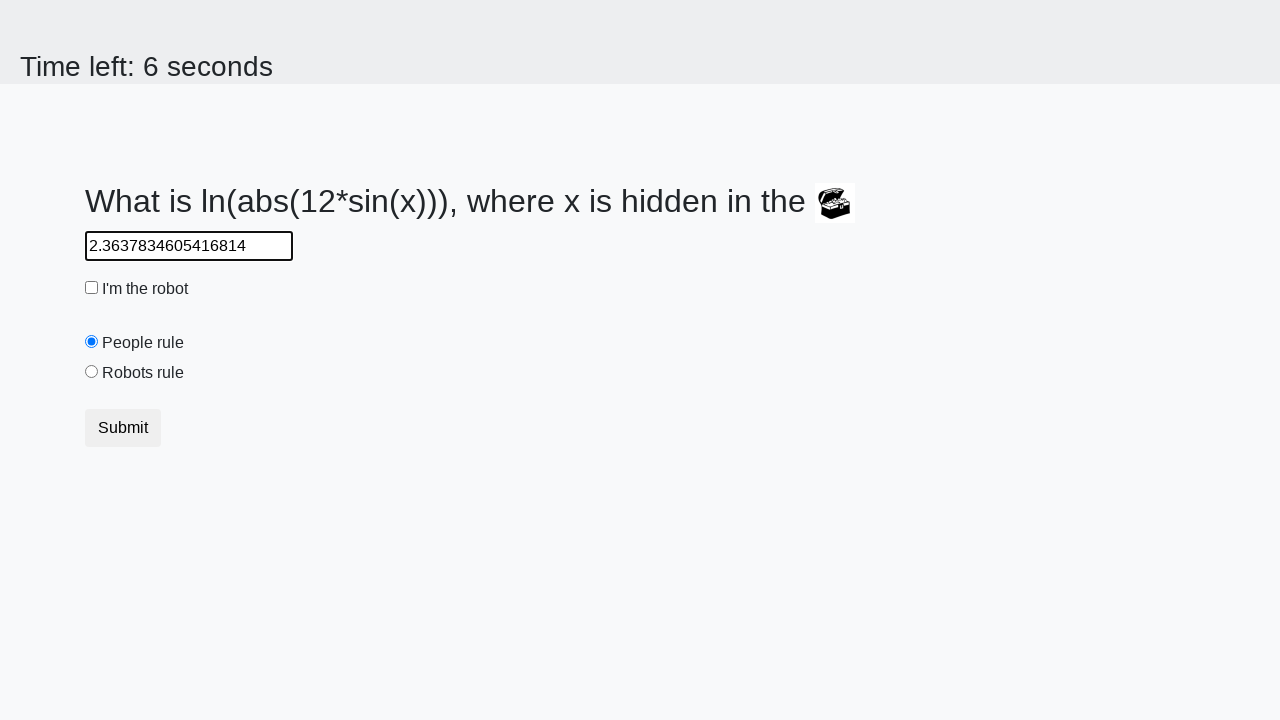

Checked the robot checkbox at (92, 288) on #robotCheckbox
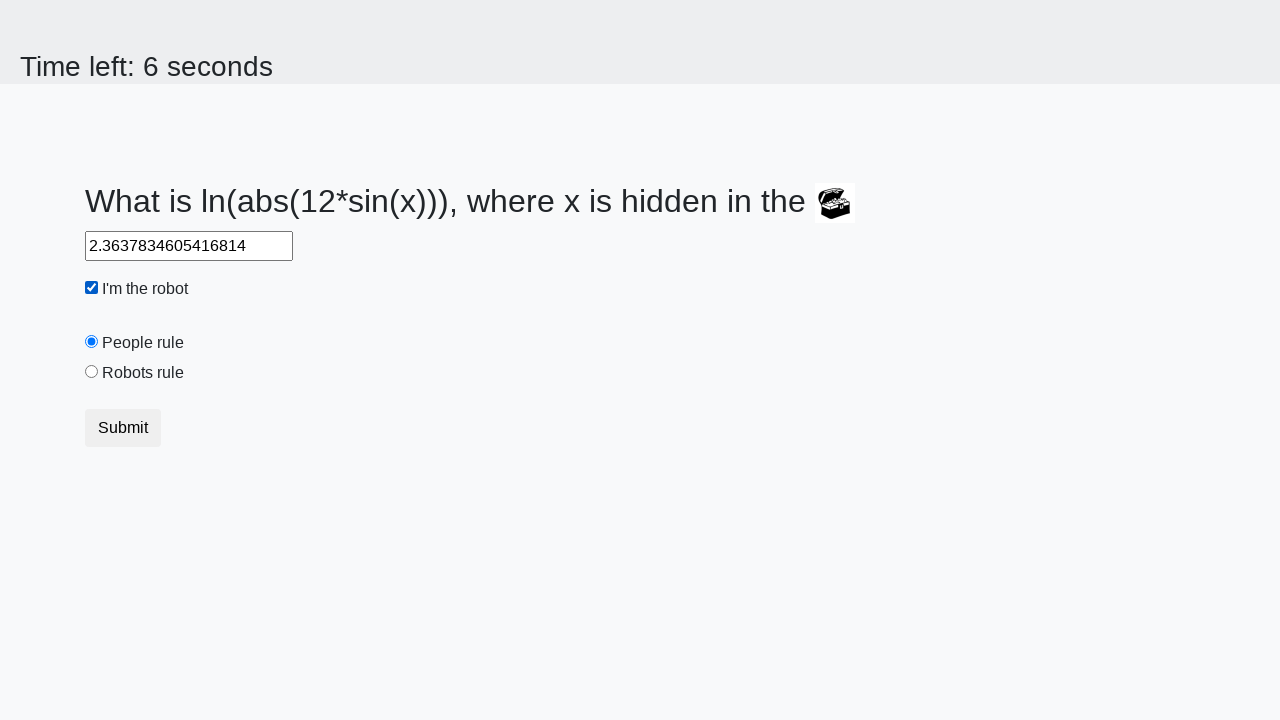

Checked the robots rule checkbox at (92, 372) on #robotsRule
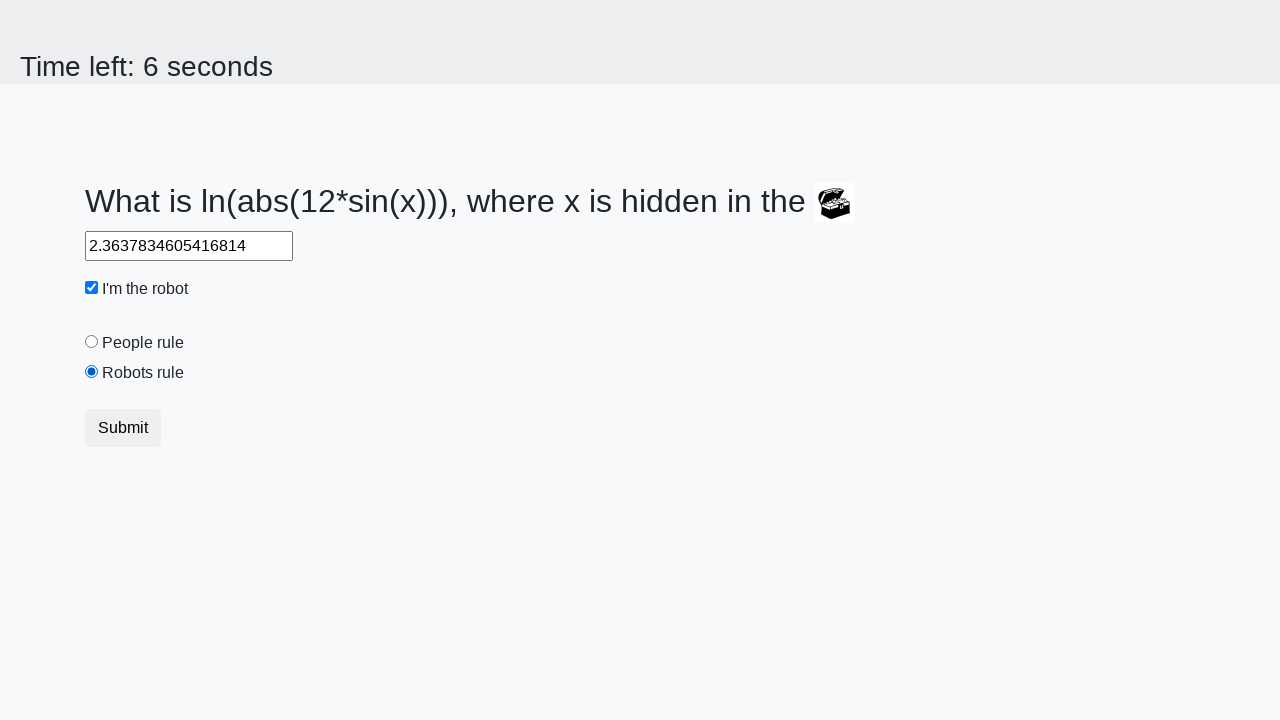

Submitted the form at (123, 428) on button[type='submit']
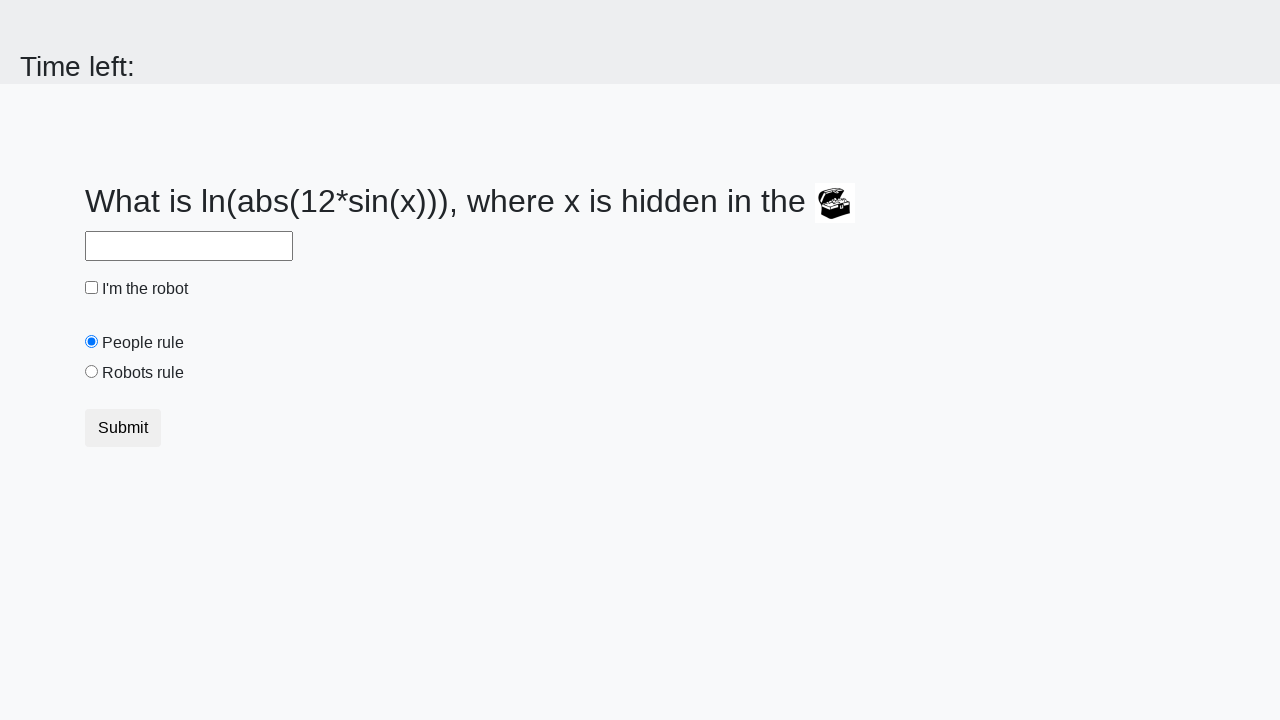

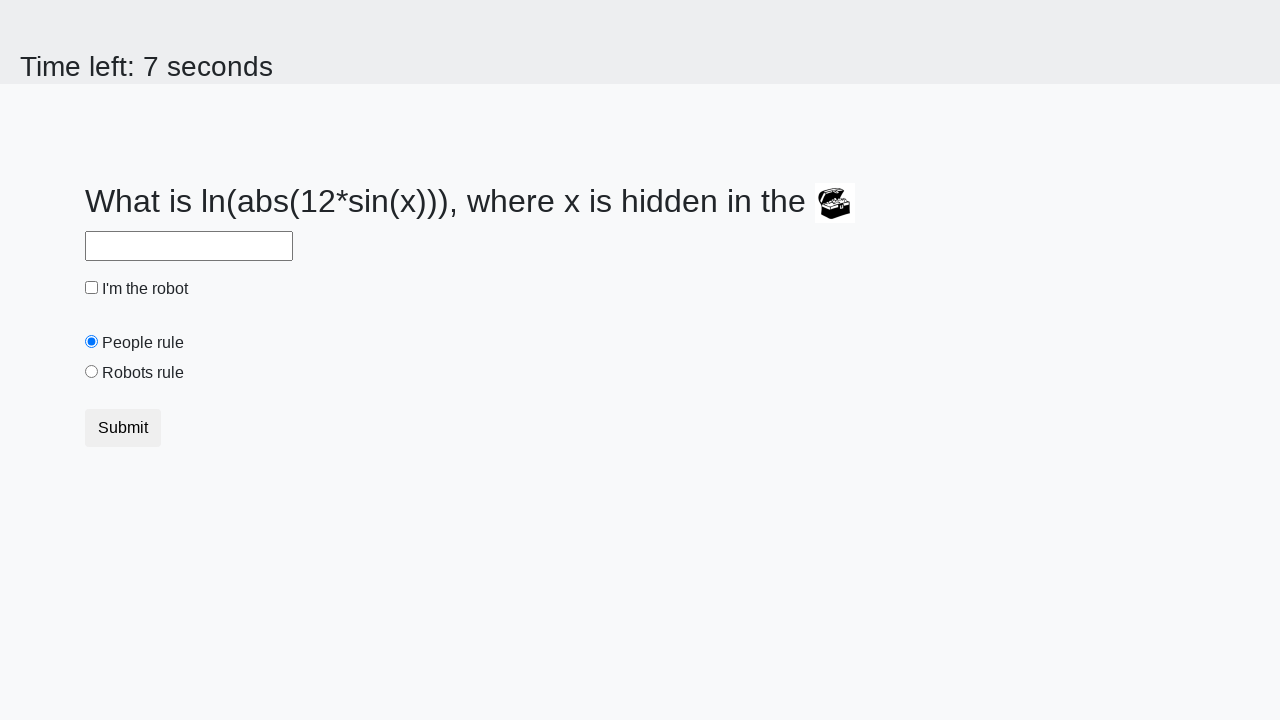